Navigates to the zlti.com homepage and verifies that anchor links are present on the page

Starting URL: http://www.zlti.com

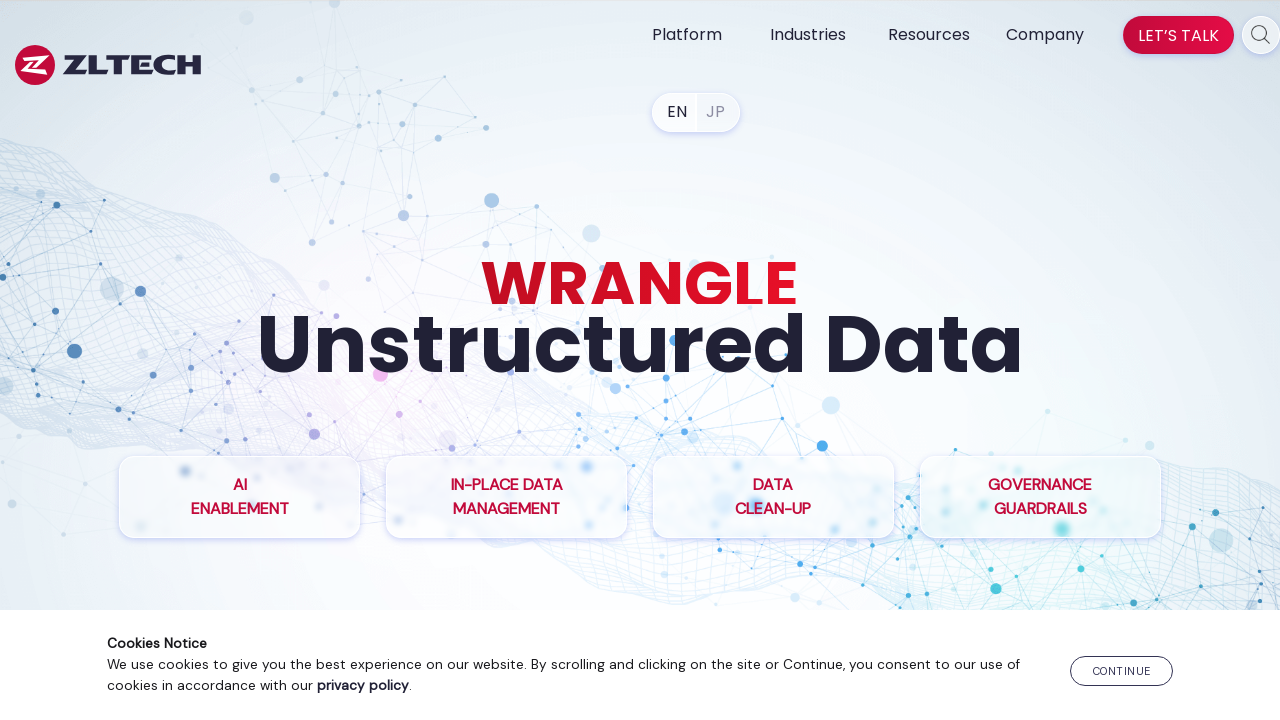

Navigated to zlti.com homepage
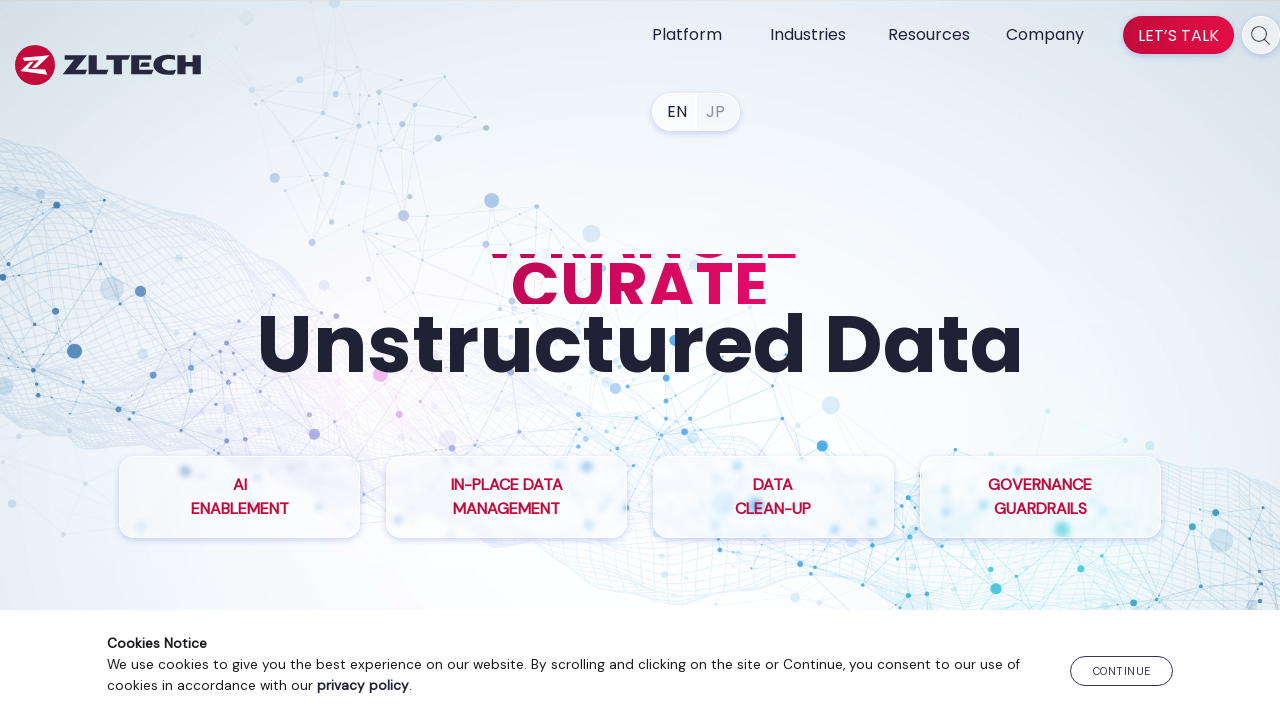

Waited for anchor links to load on the page
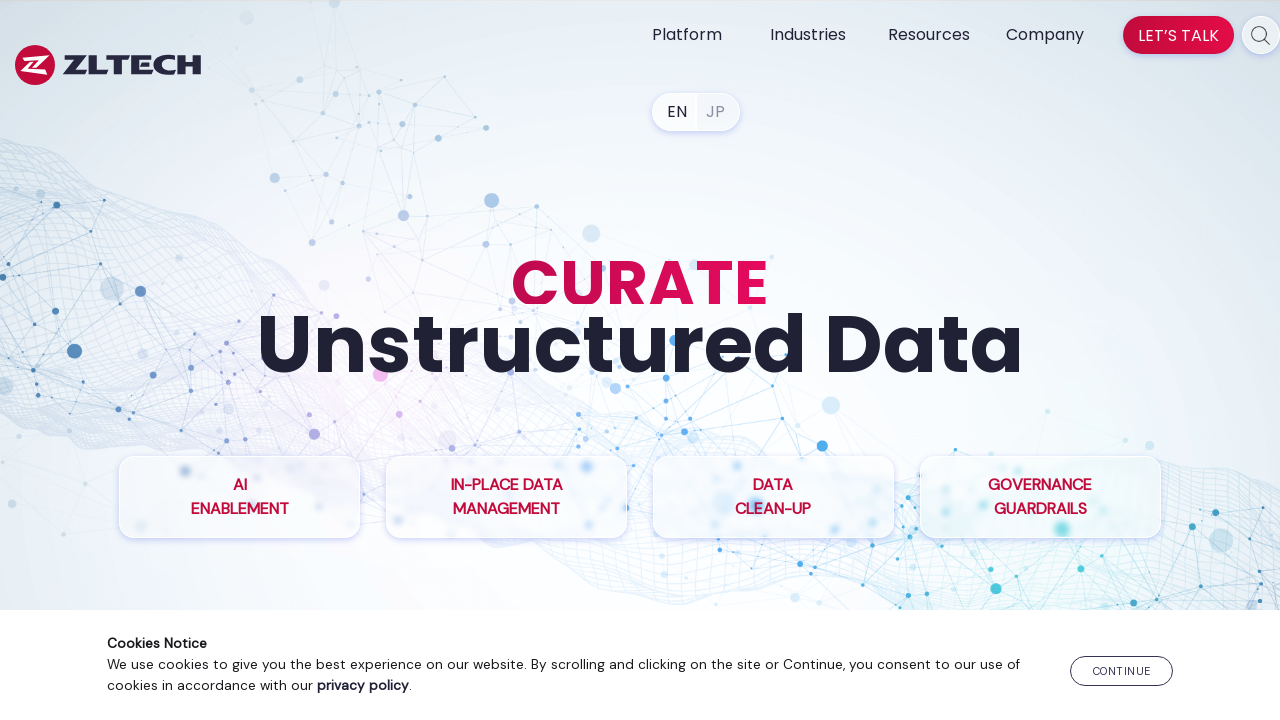

Retrieved all anchor links from the page
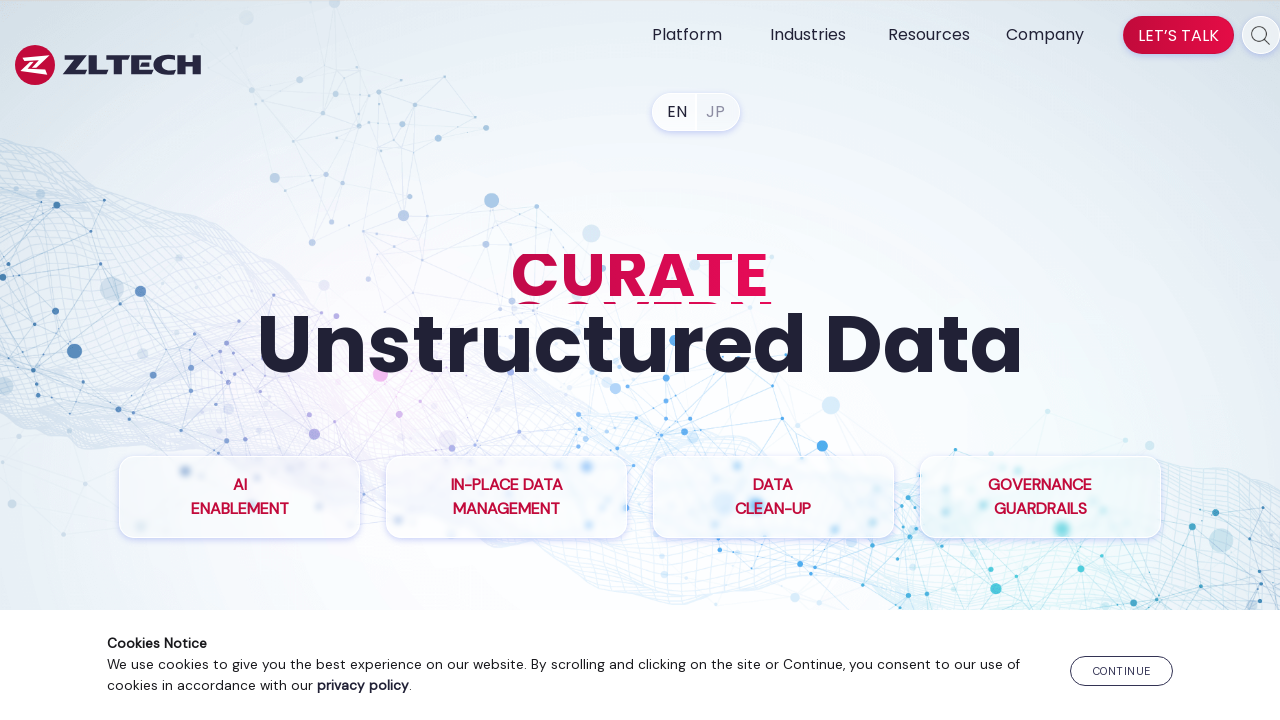

Verified that 79 anchor links are present on the page
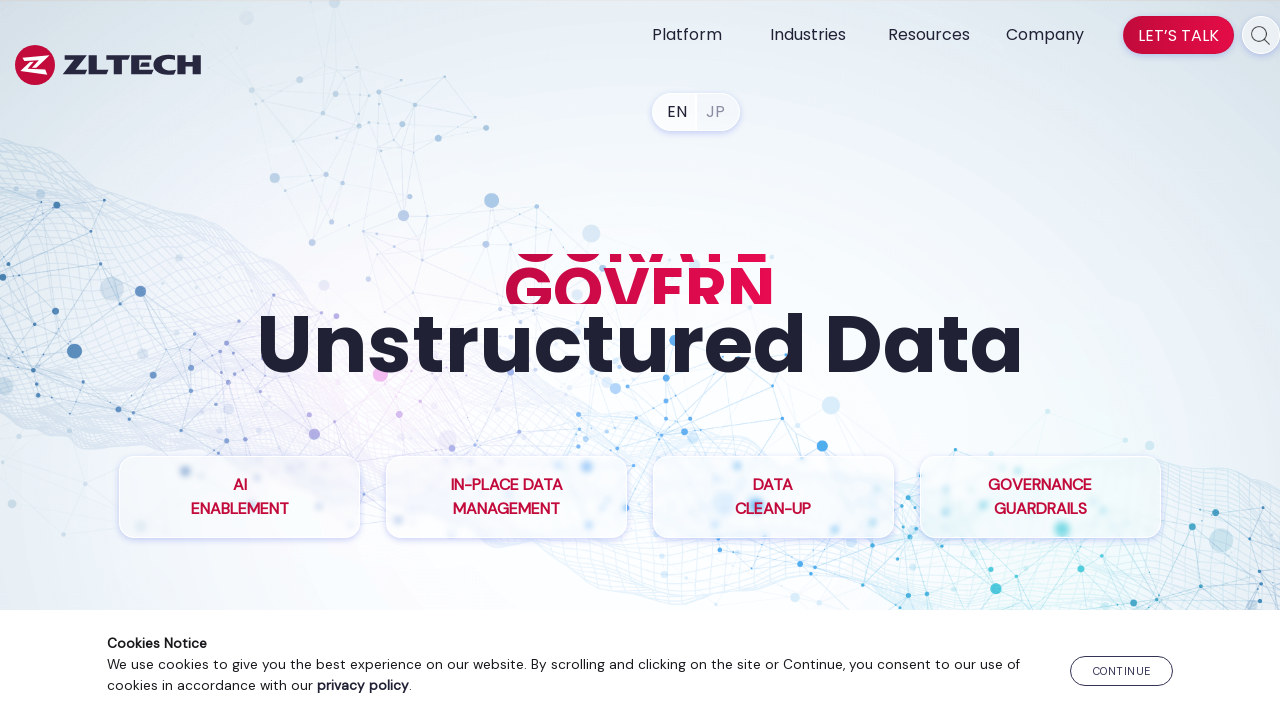

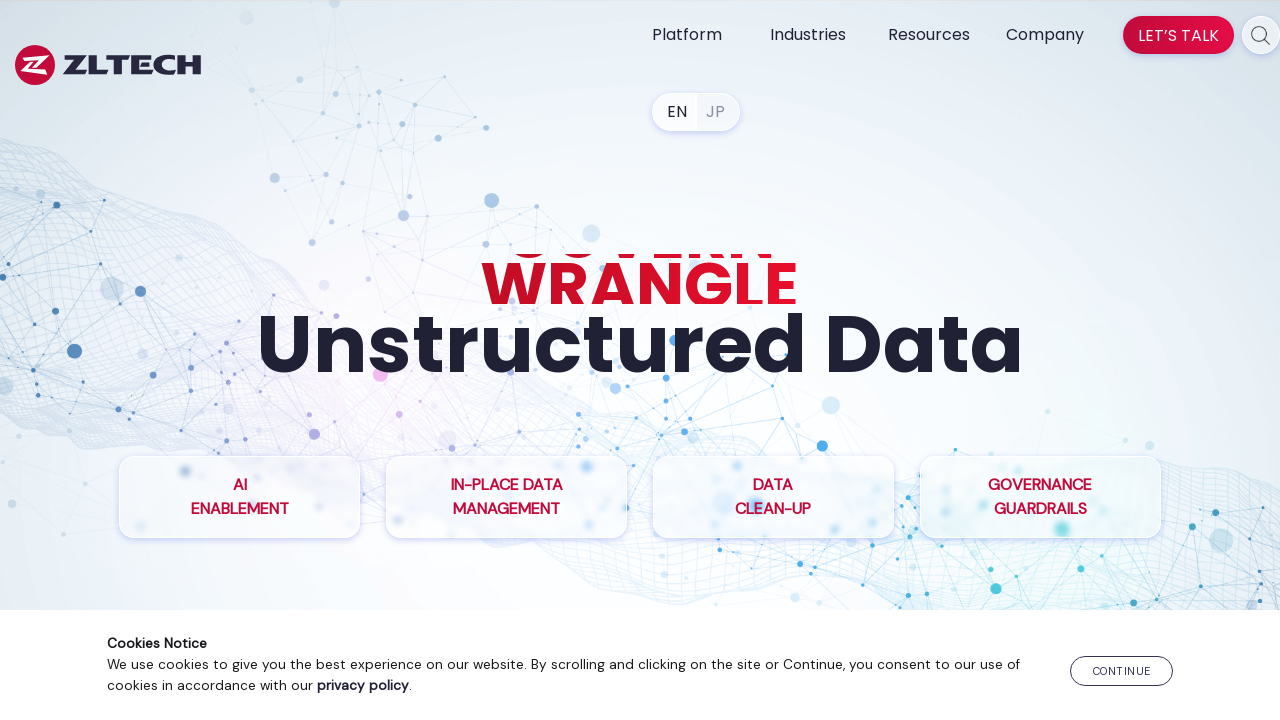